Tests the resizable jQuery UI component by dragging the horizontal, vertical, and corner resize handles to resize an element

Starting URL: https://jqueryui.com/resizable/

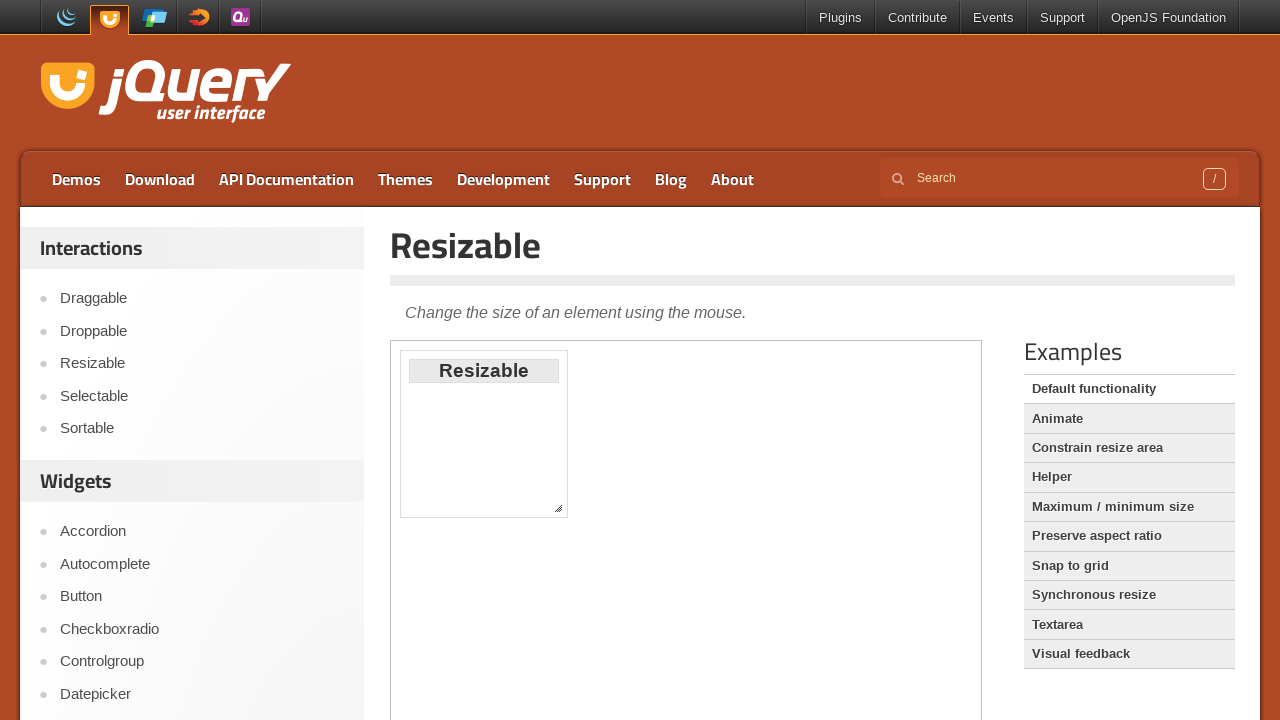

Scrolled down 400 pixels to view the resizable demo
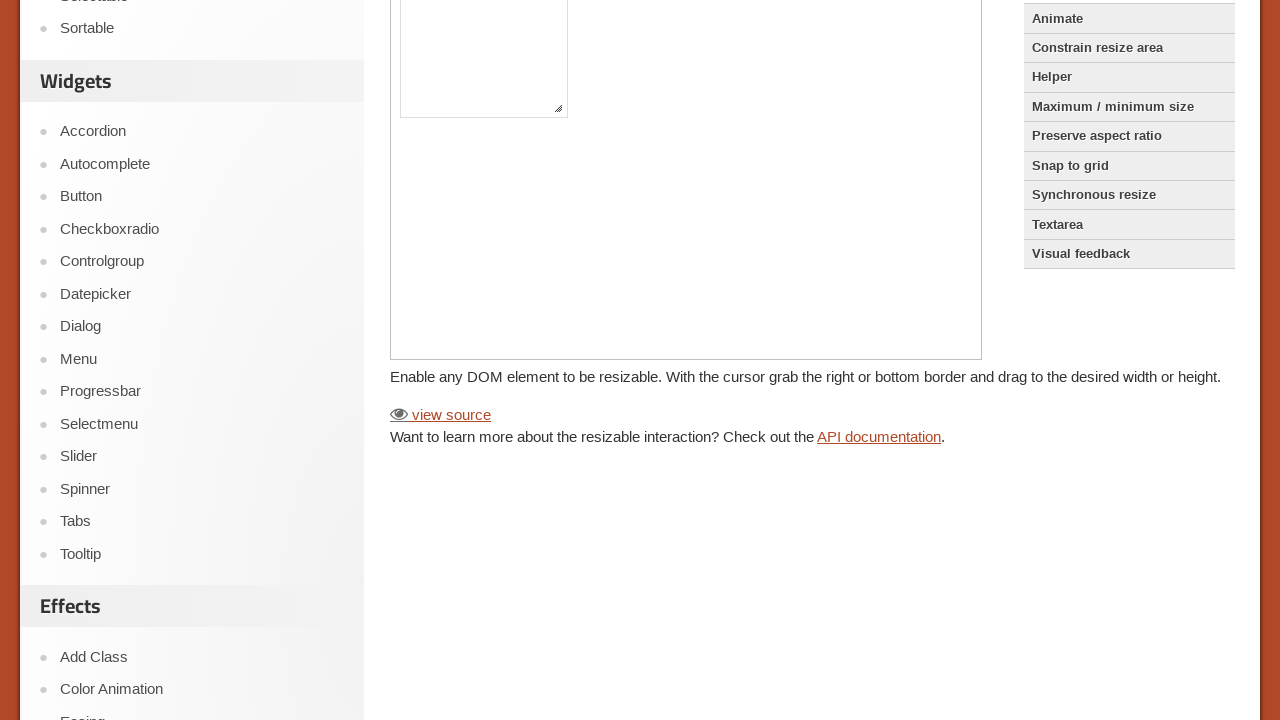

Located the iframe containing the resizable component demo
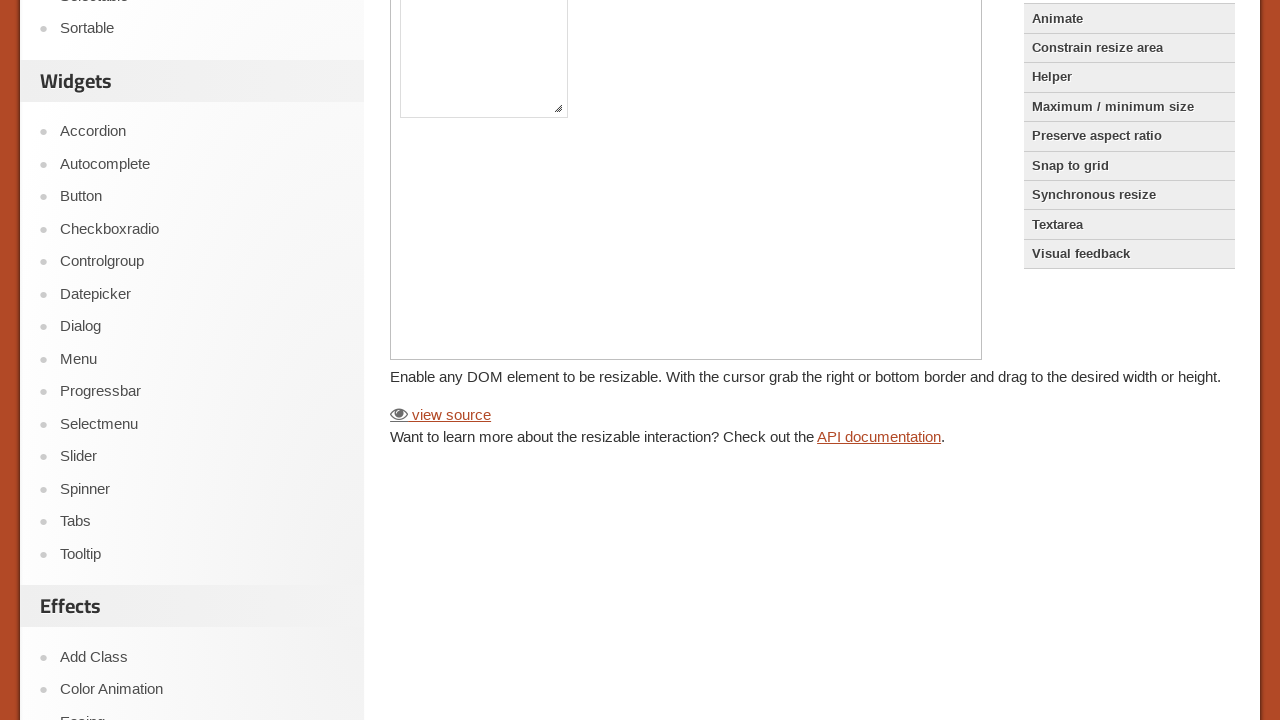

Located the horizontal resize handle (east side)
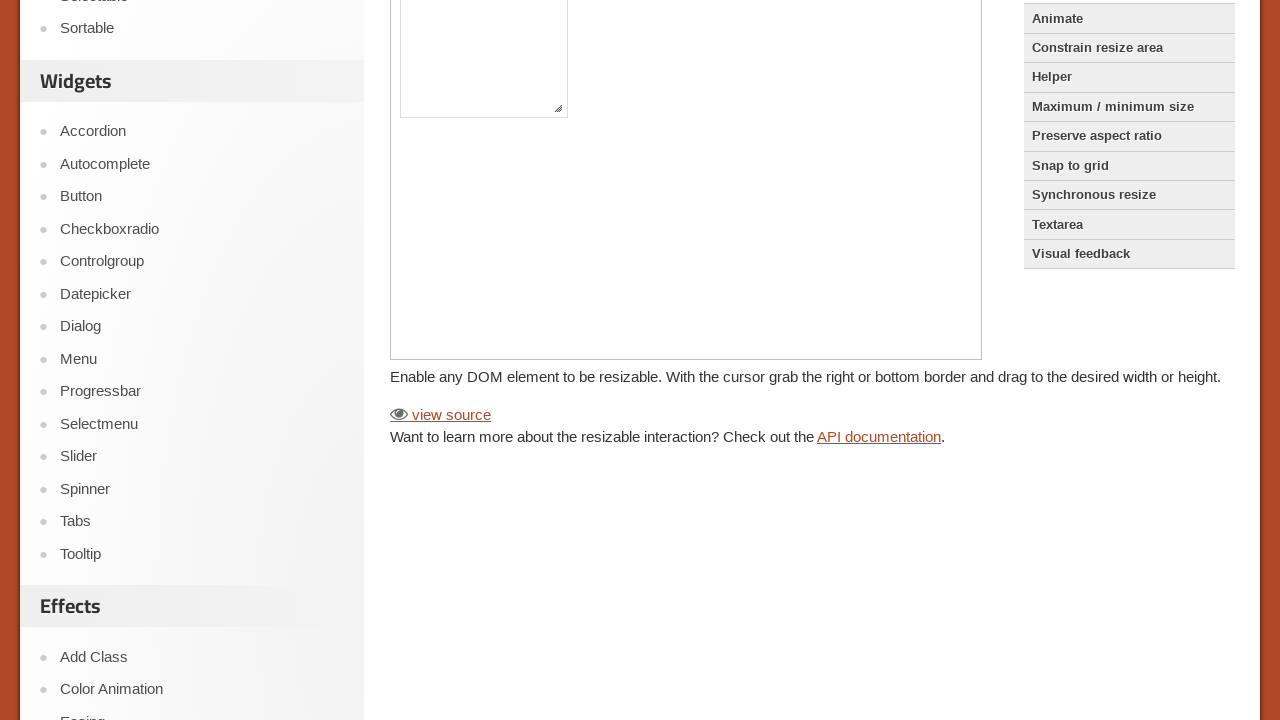

Horizontal resize handle is now visible
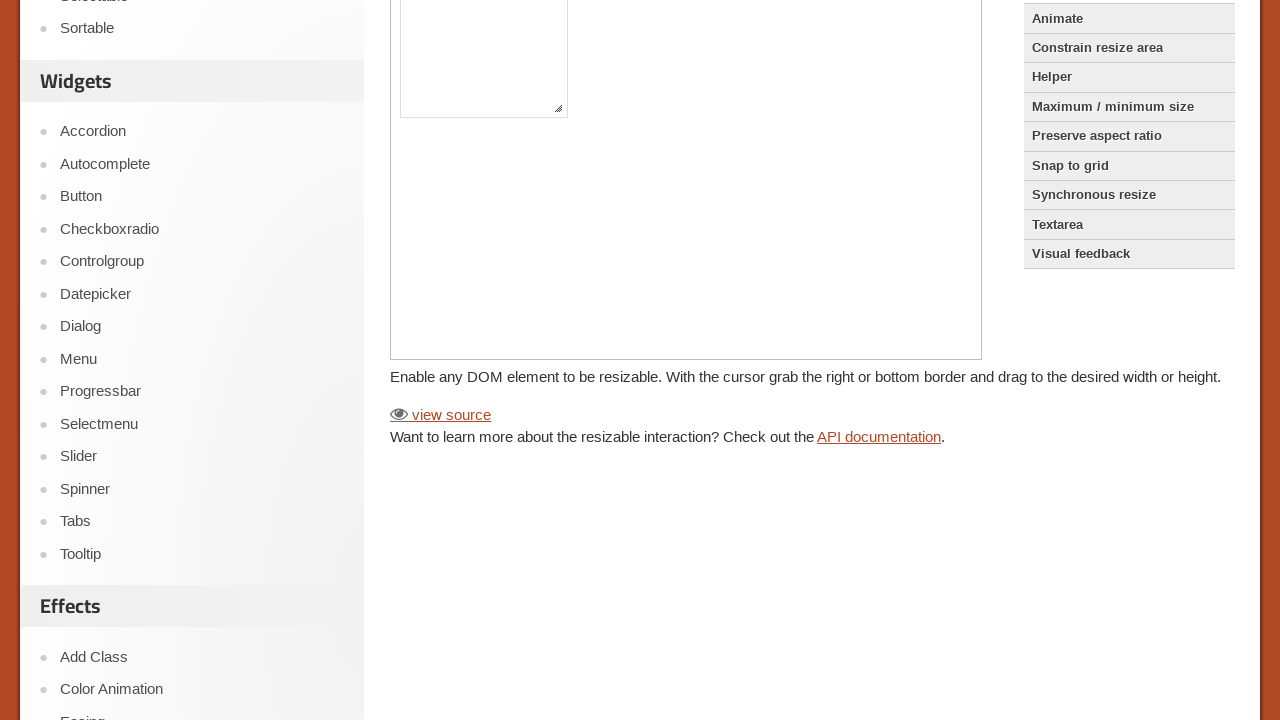

Moved mouse to the center of the horizontal resize handle at (569, 34)
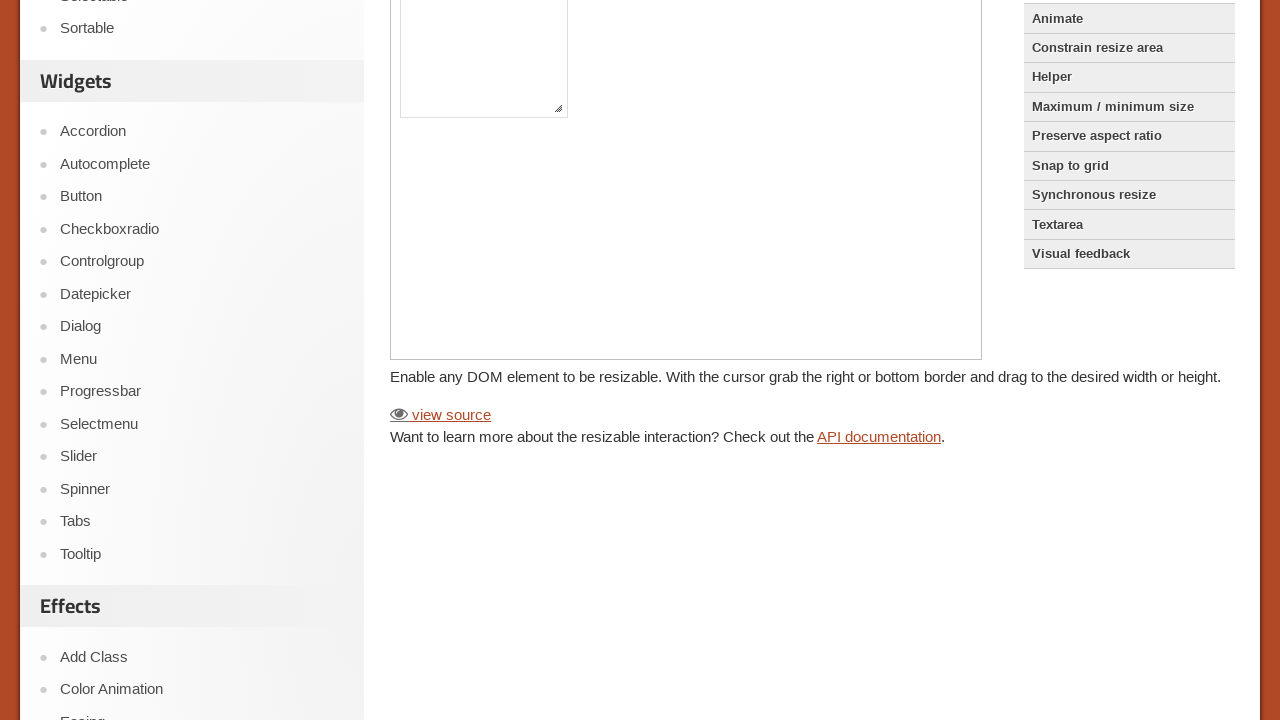

Pressed down the mouse button on the horizontal resize handle at (569, 34)
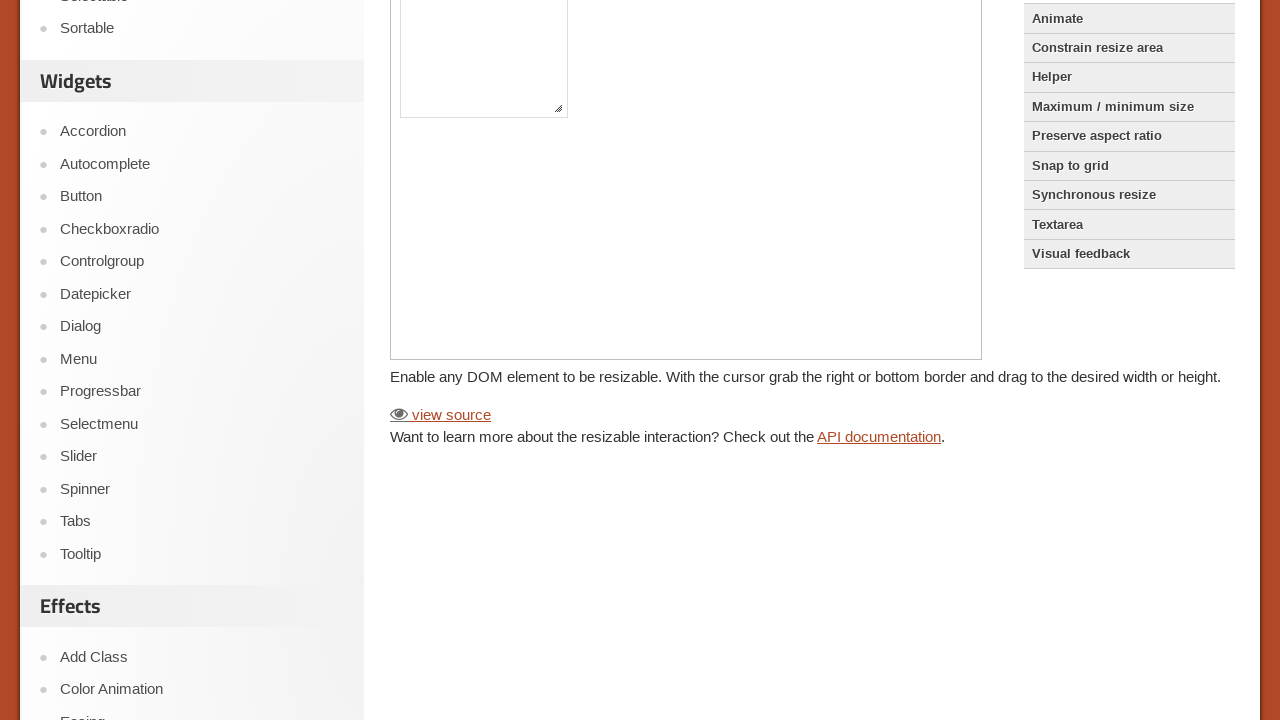

Dragged the horizontal resize handle 200 pixels to the right at (765, 34)
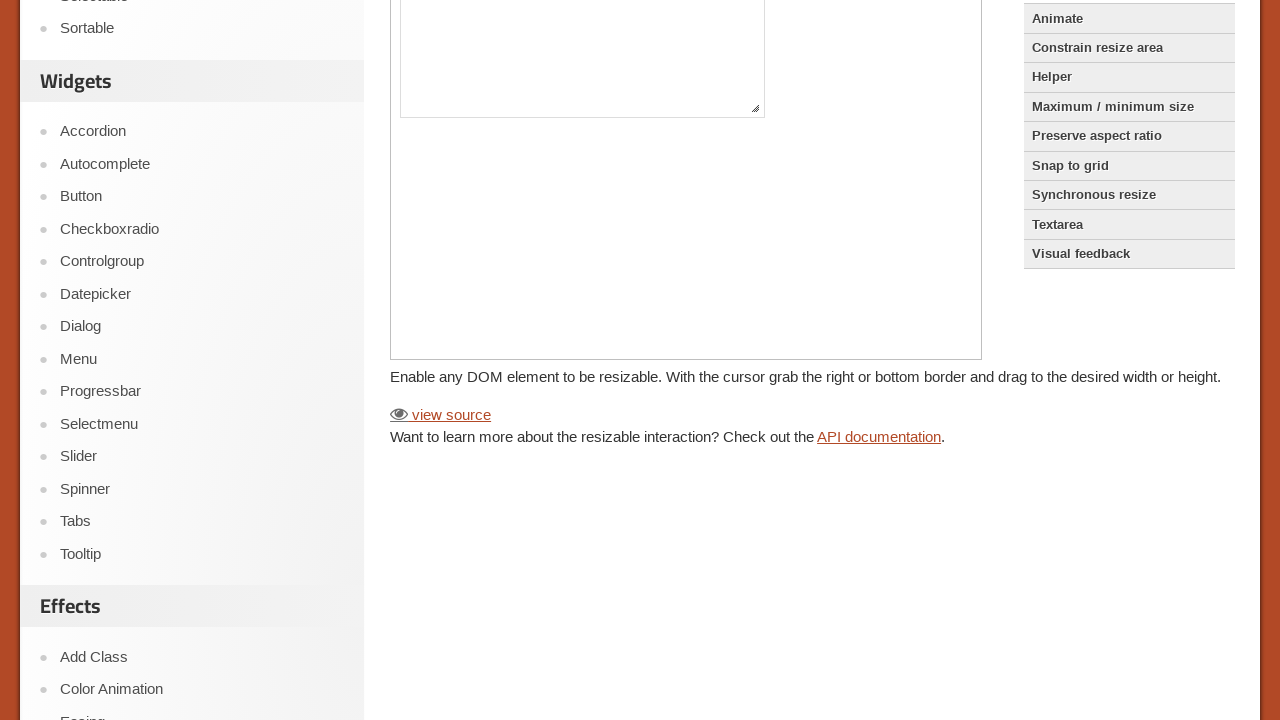

Released the mouse button to complete horizontal resize at (765, 34)
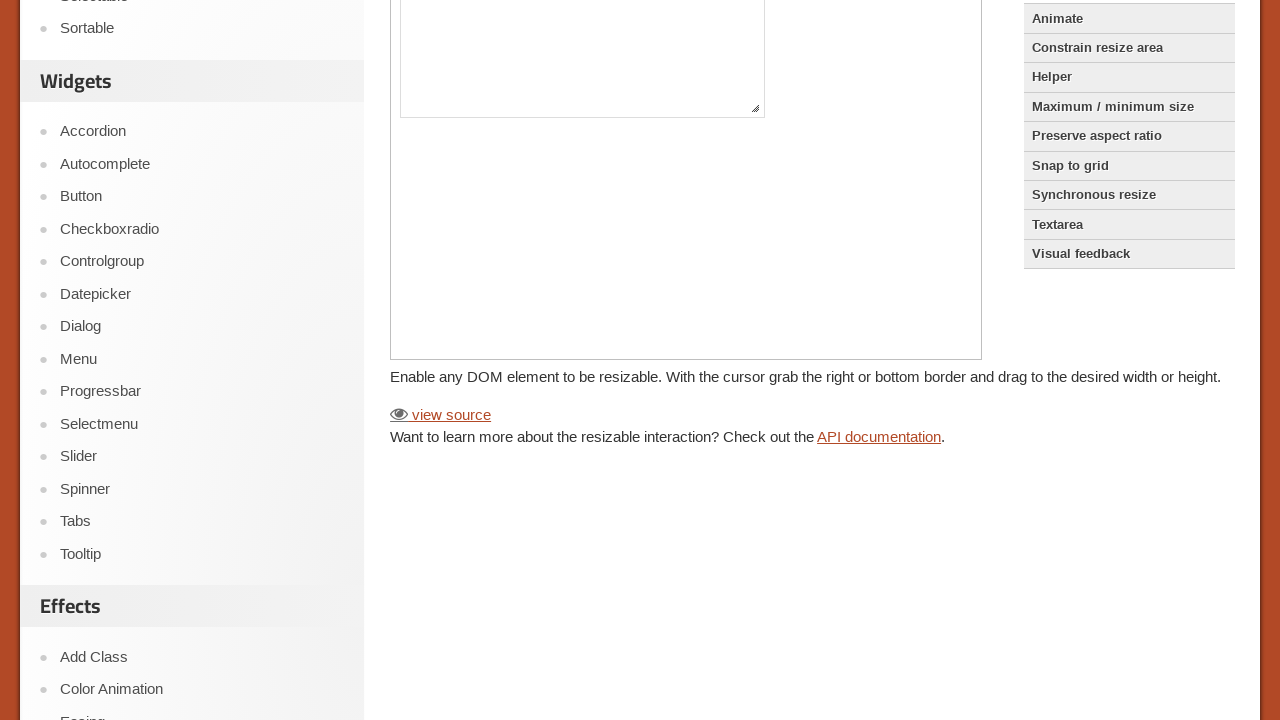

Located the vertical resize handle (south side)
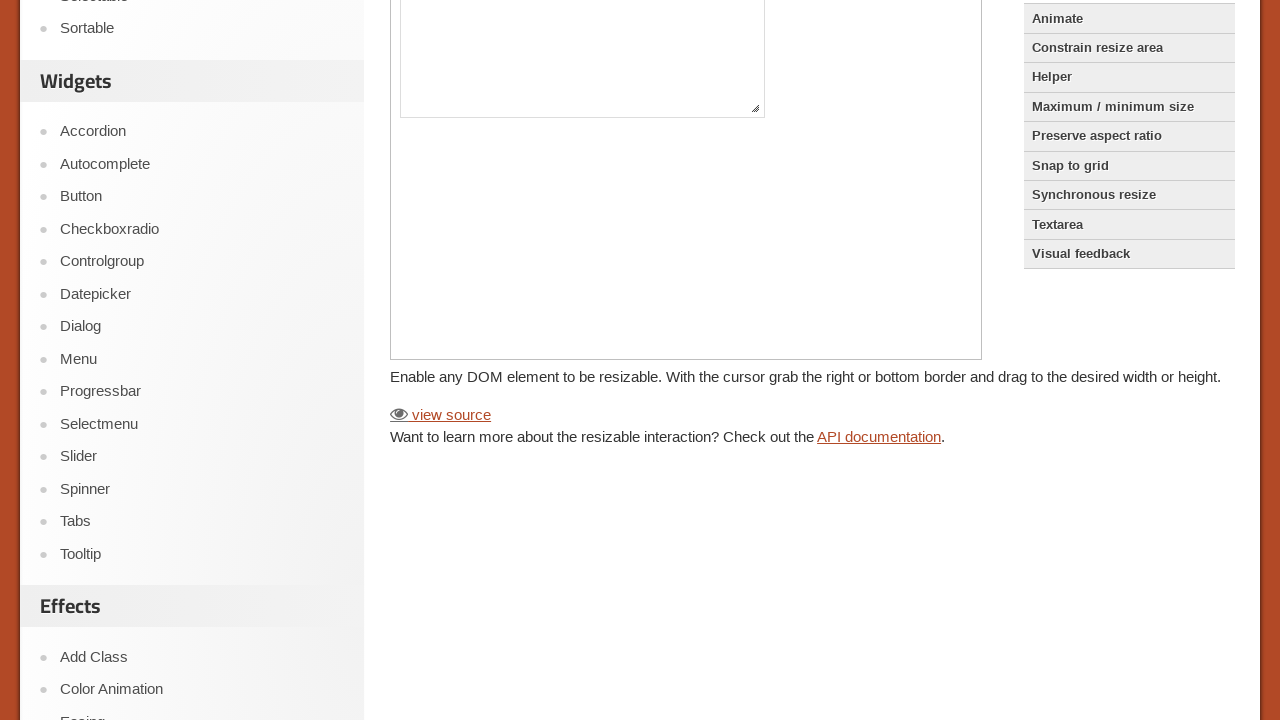

Vertical resize handle is now visible
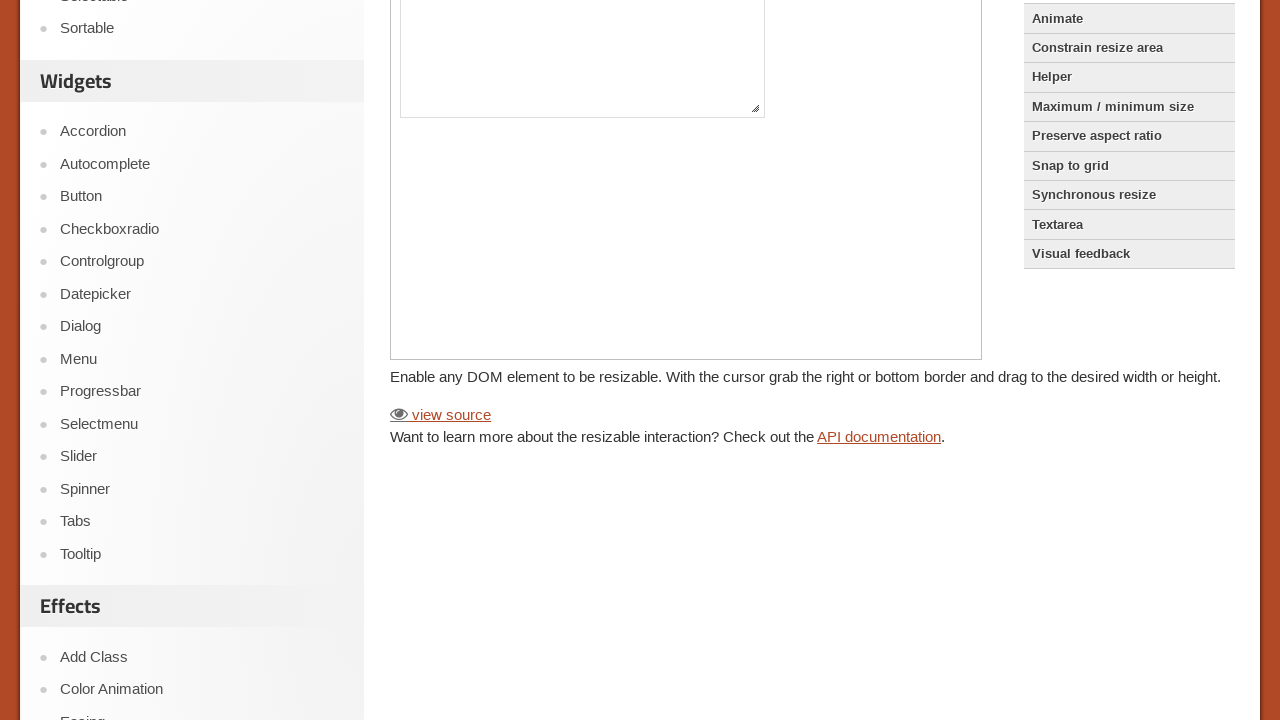

Moved mouse to the center of the vertical resize handle at (583, 118)
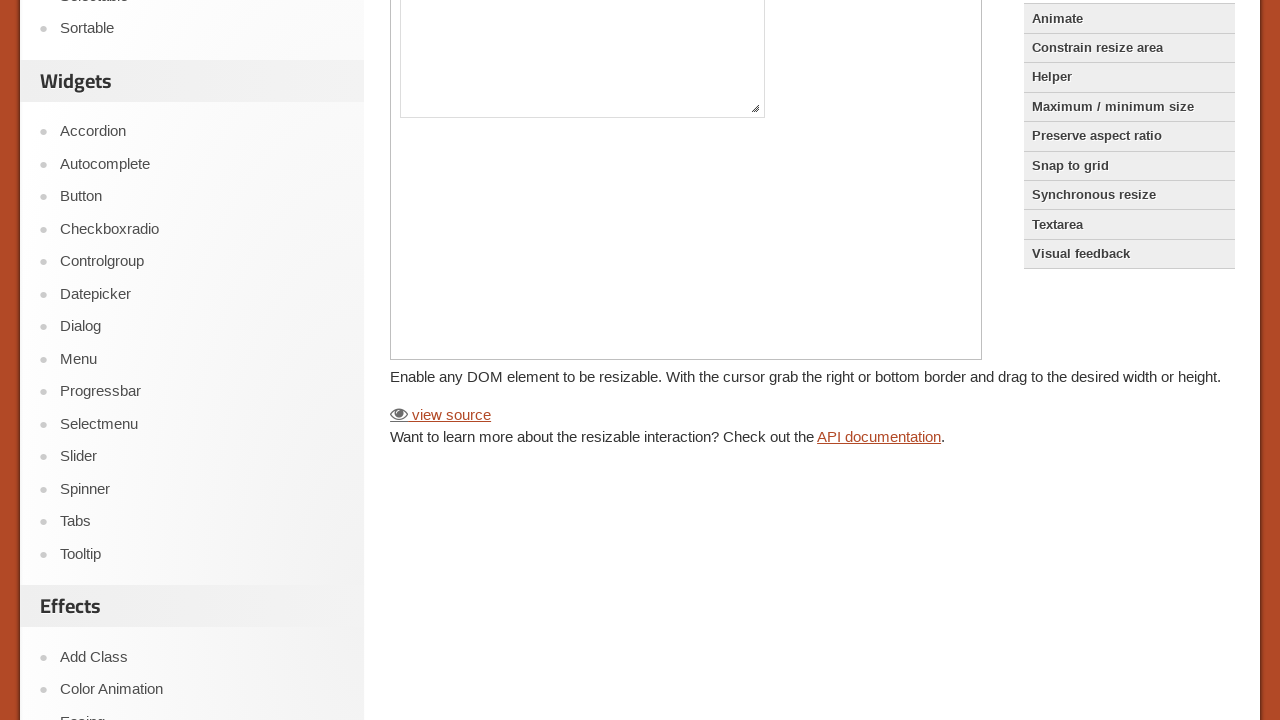

Pressed down the mouse button on the vertical resize handle at (583, 118)
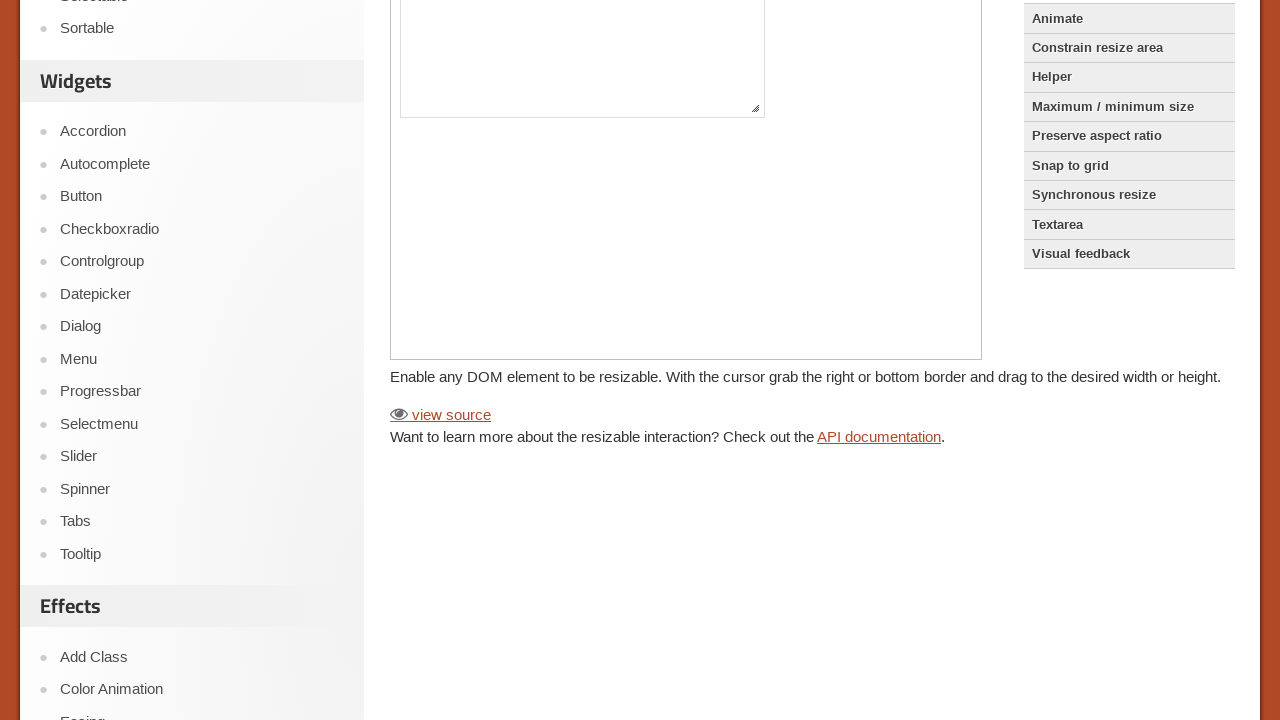

Dragged the vertical resize handle 200 pixels downward at (583, 315)
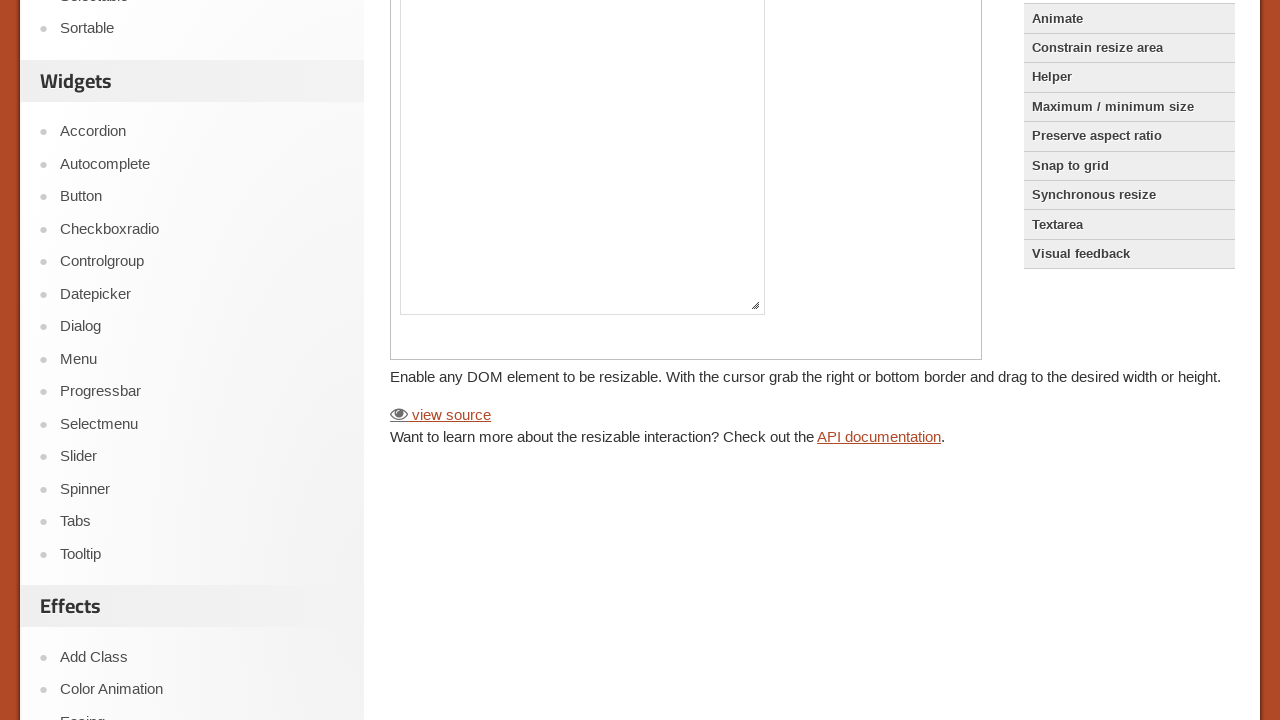

Released the mouse button to complete vertical resize at (583, 315)
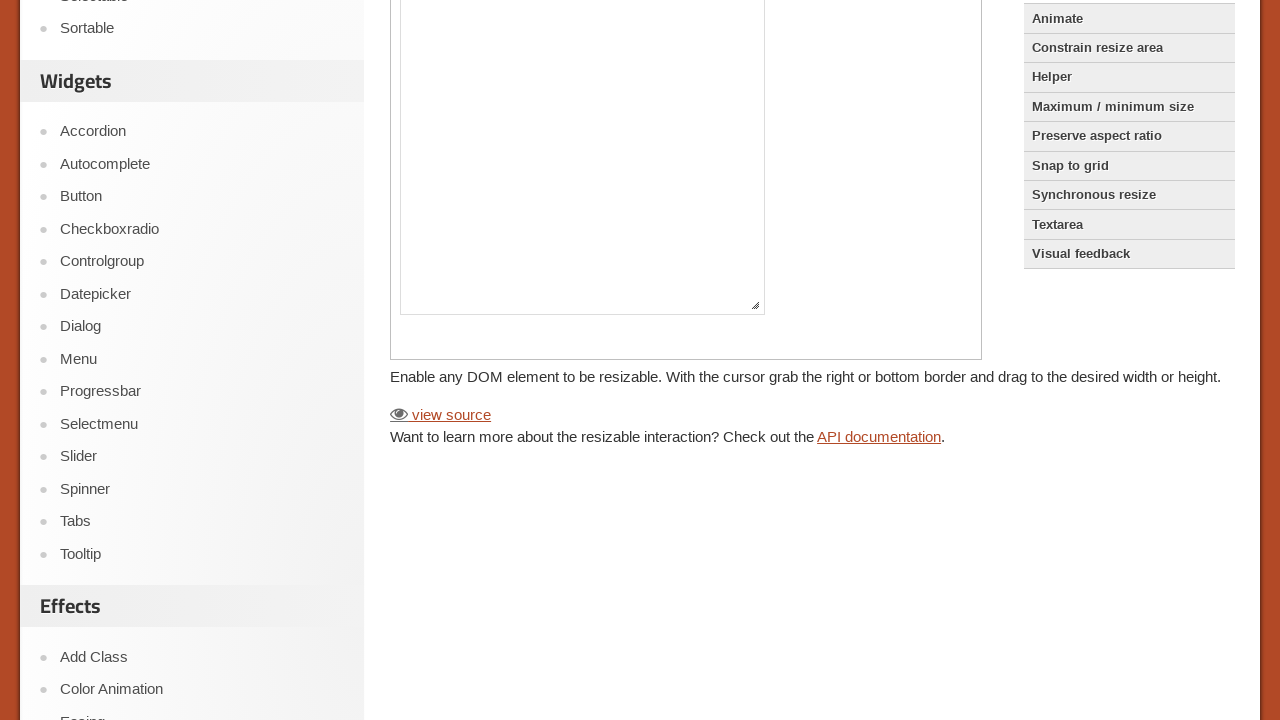

Located the corner resize handle (southeast)
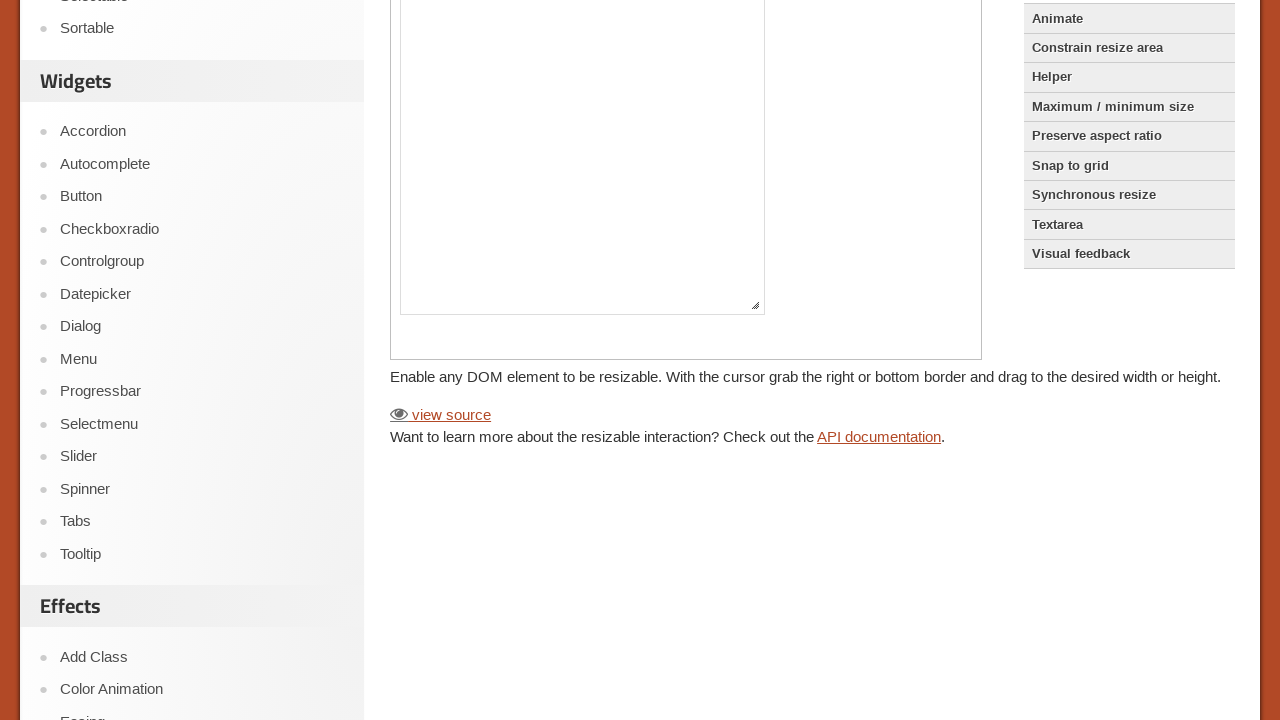

Corner resize handle is now visible
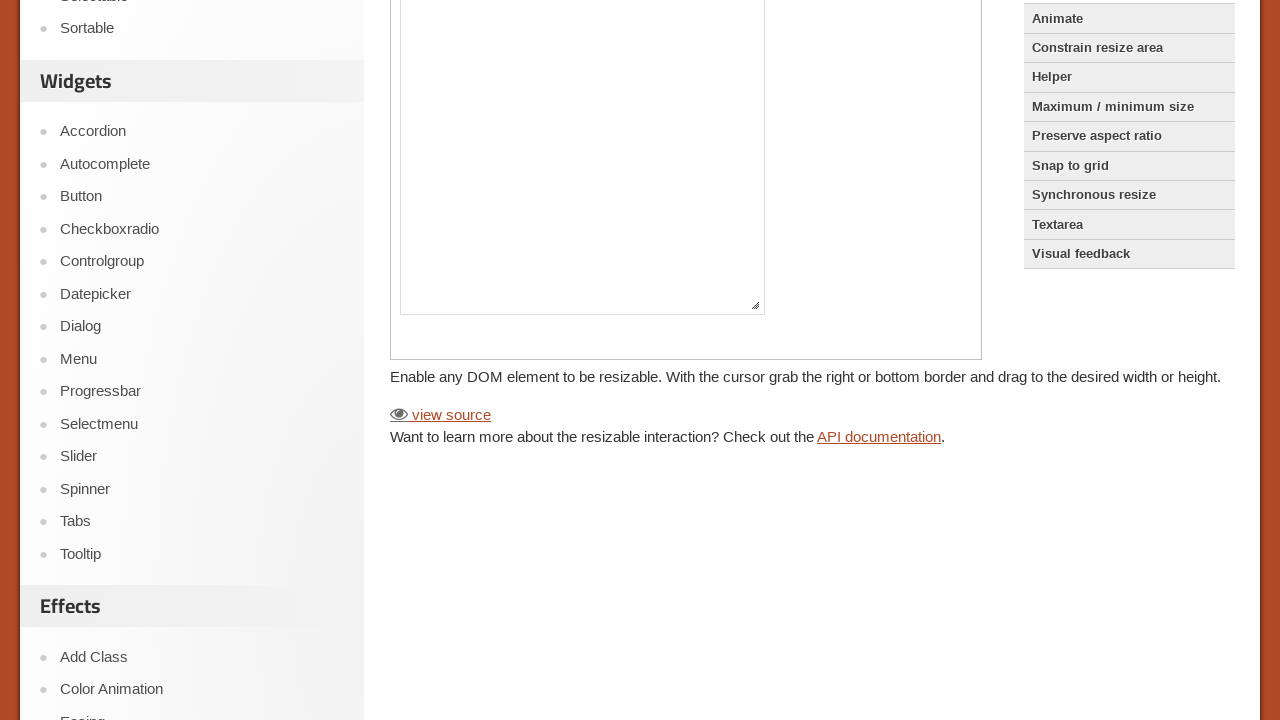

Moved mouse to the center of the corner resize handle at (755, 305)
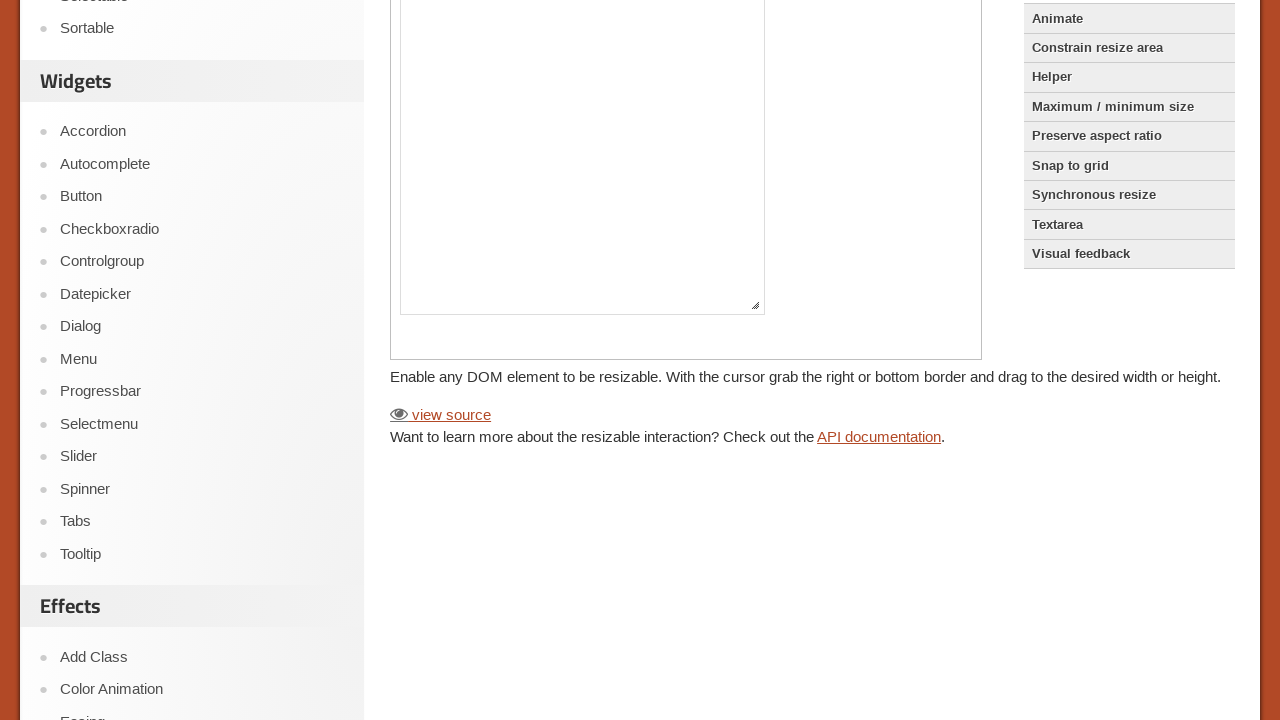

Pressed down the mouse button on the corner resize handle at (755, 305)
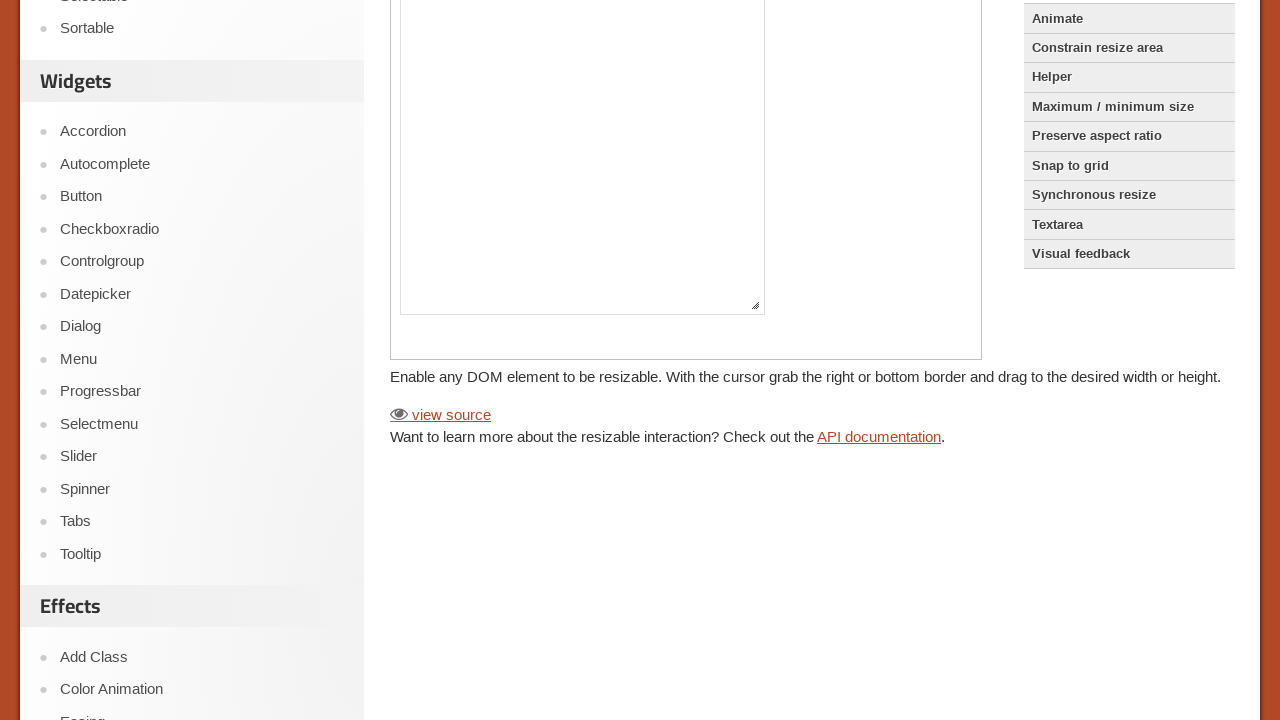

Dragged the corner resize handle diagonally 200 pixels up and to the left at (547, 97)
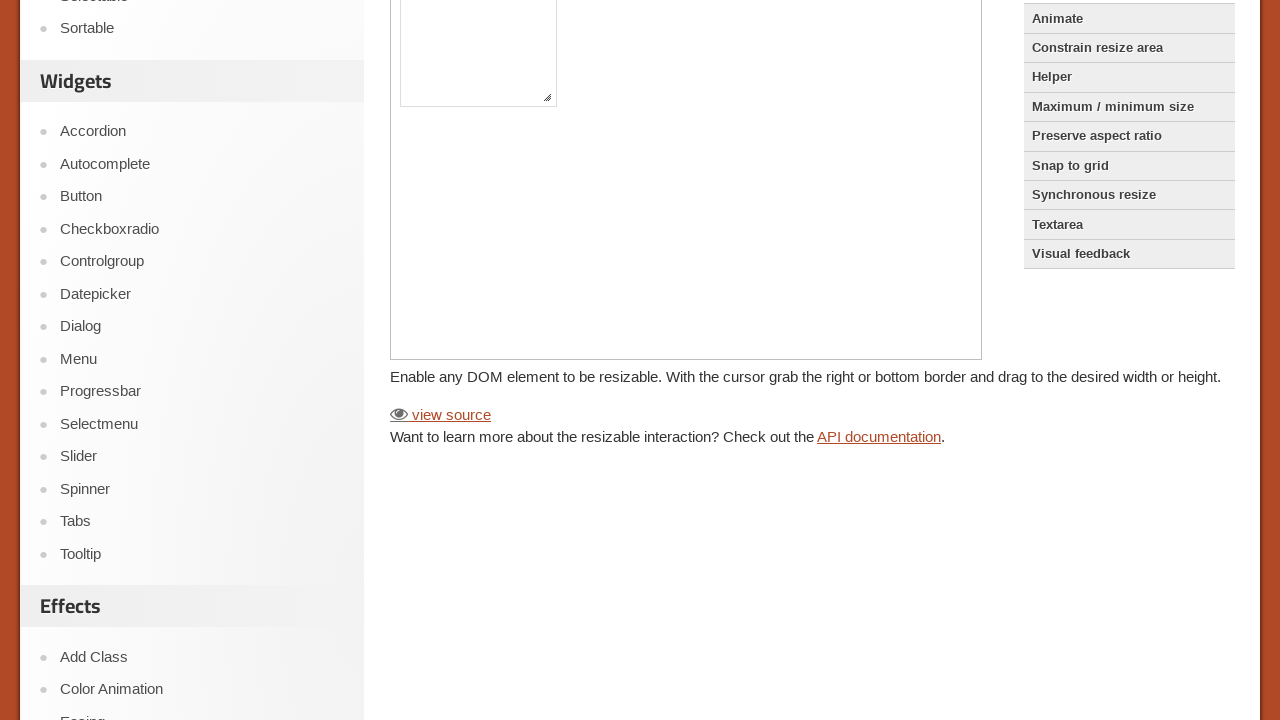

Released the mouse button to complete corner diagonal resize at (547, 97)
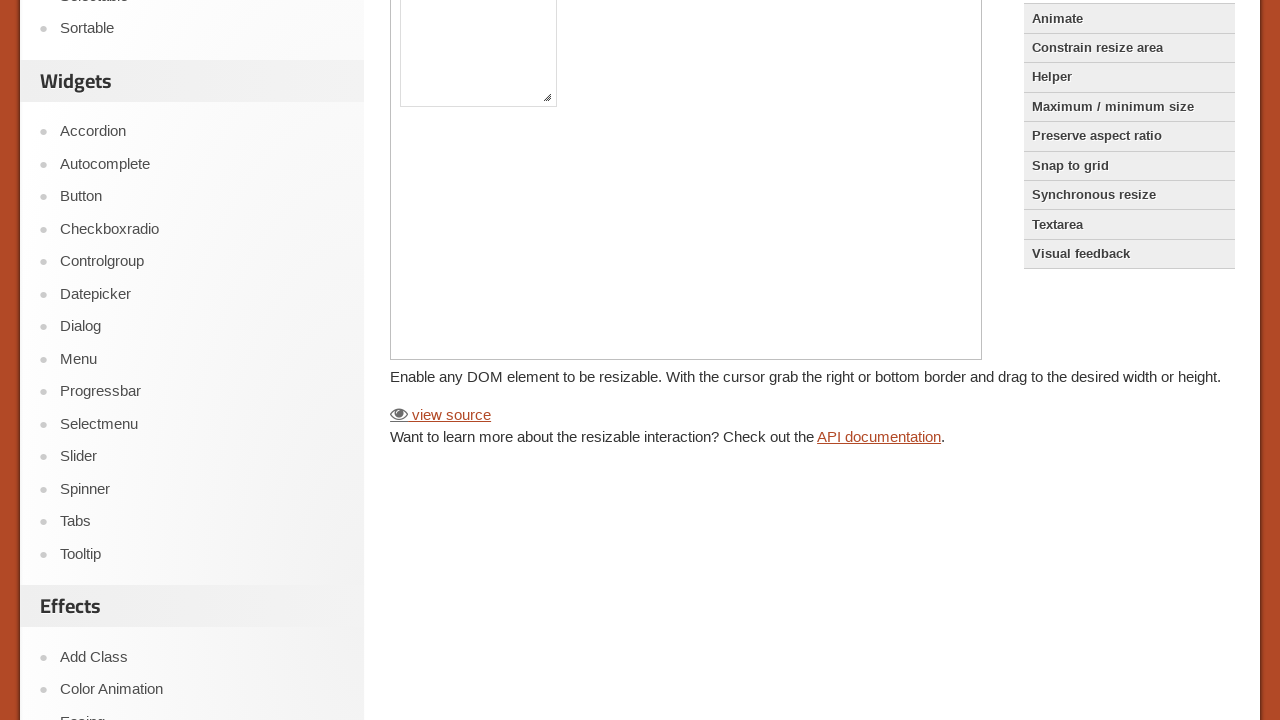

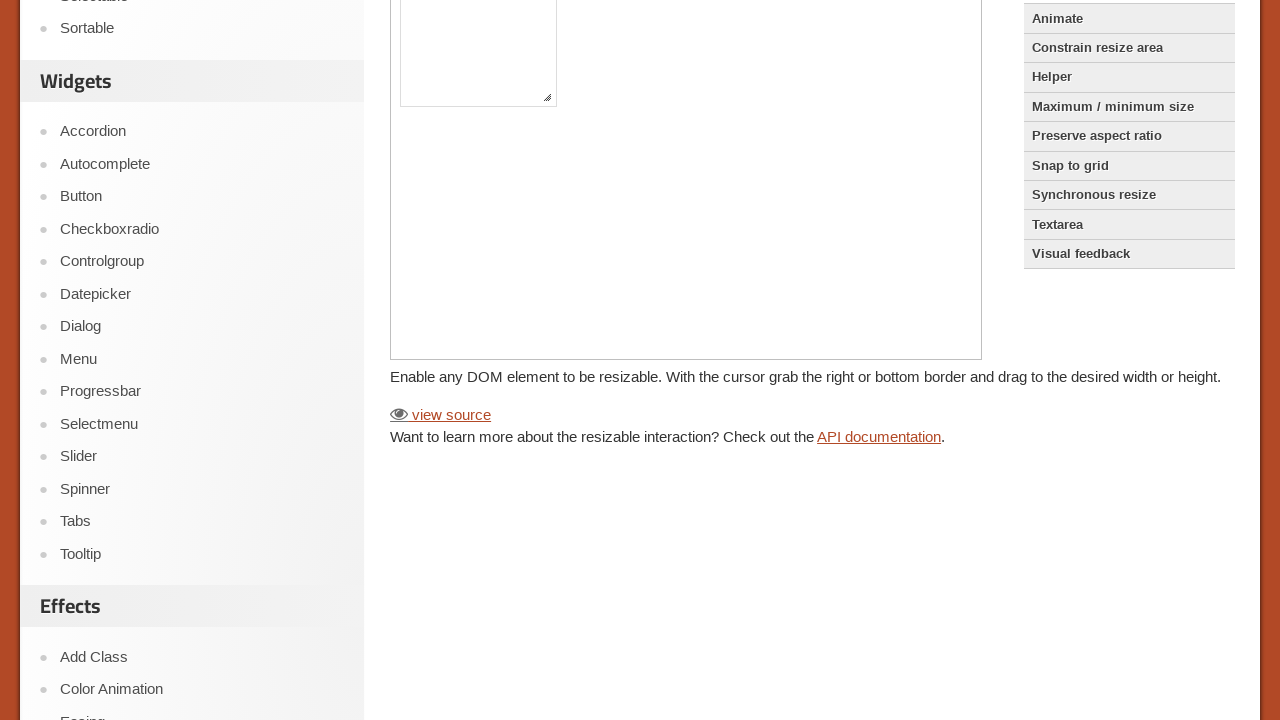